Tests removing a todo item from the TodoMVC application by hovering over it and clicking the destroy button

Starting URL: https://todomvc.com/examples/elm/

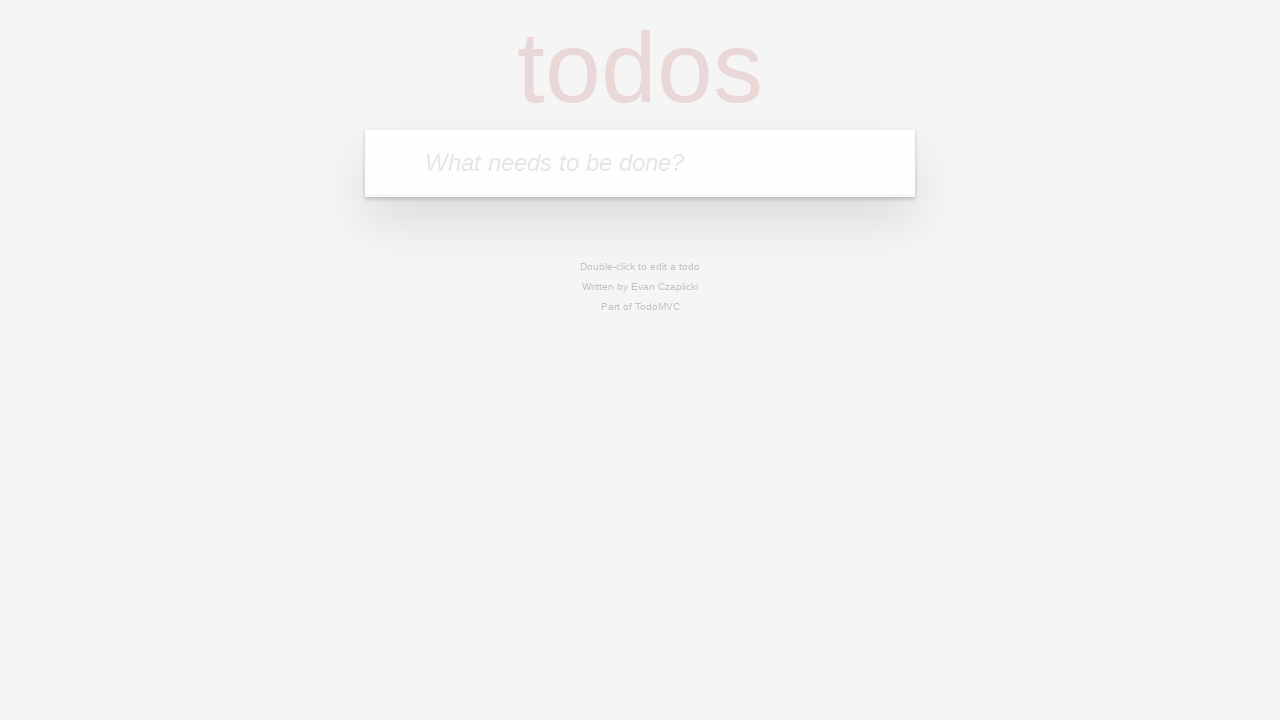

Filled new todo input with 'Task to remove' on .new-todo
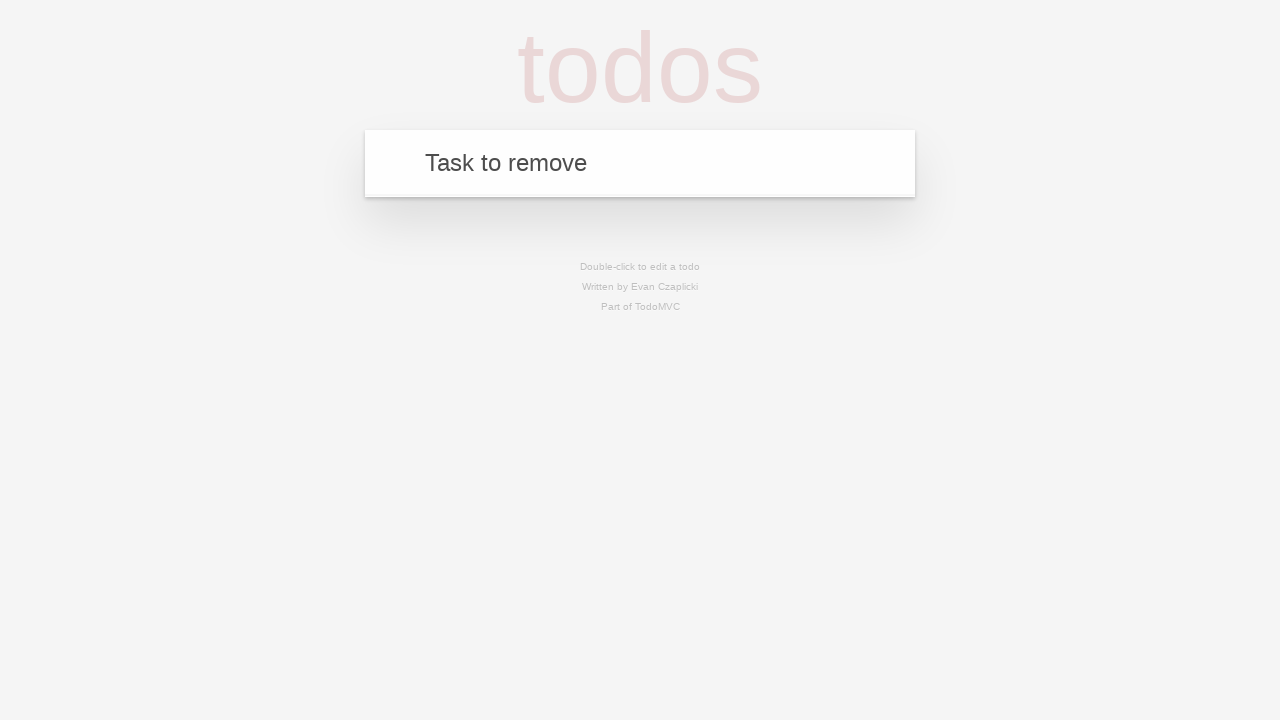

Pressed Enter to add the todo item on .new-todo
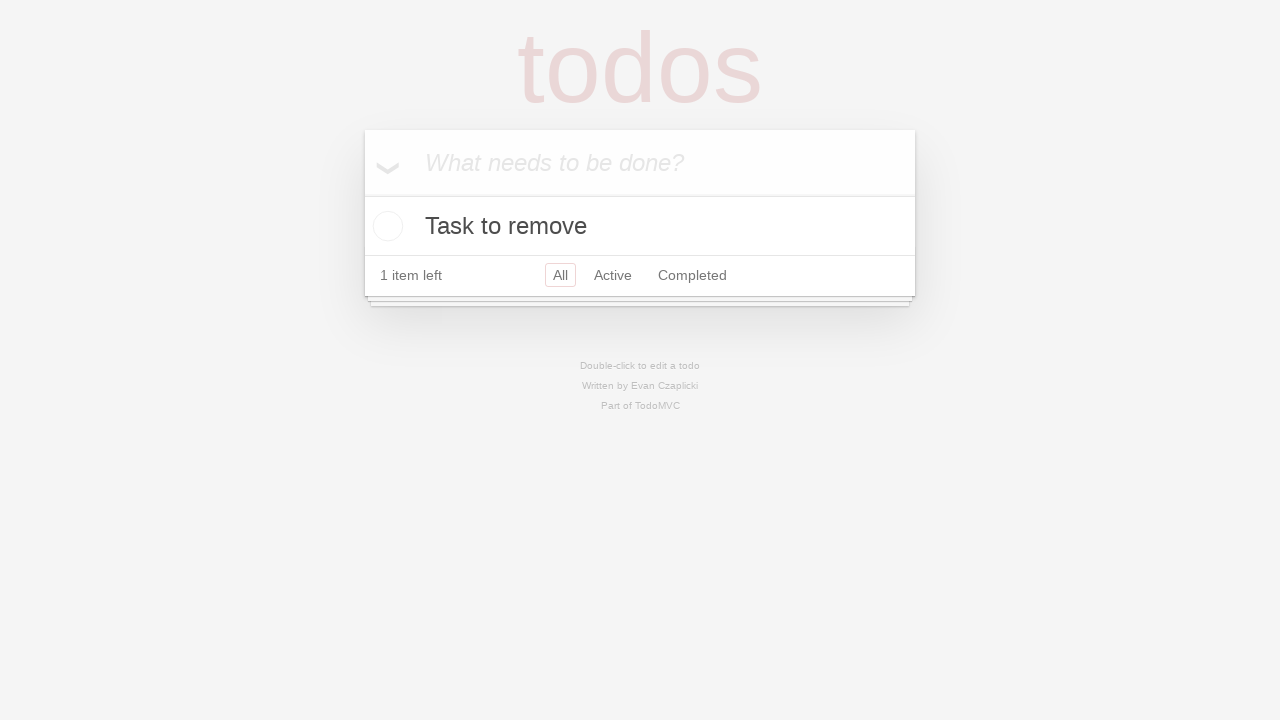

Todo item appeared in the list
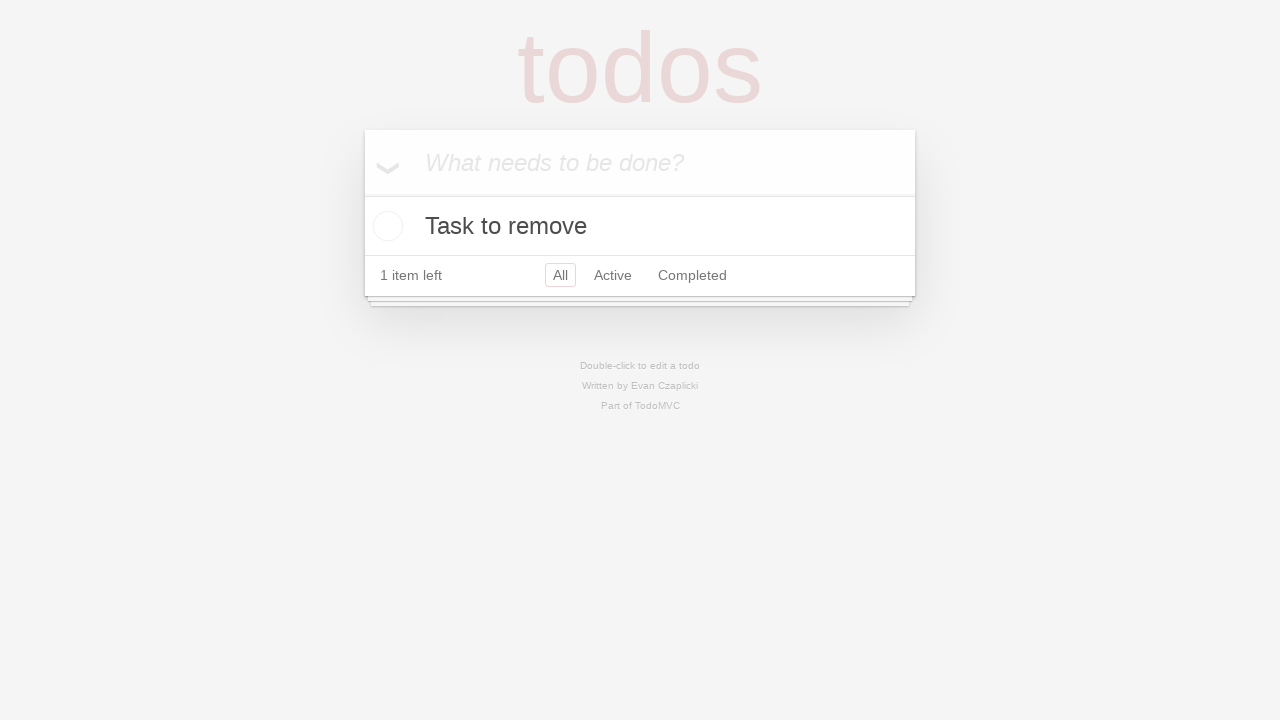

Hovered over the todo item to reveal destroy button at (640, 226) on .todo-list li
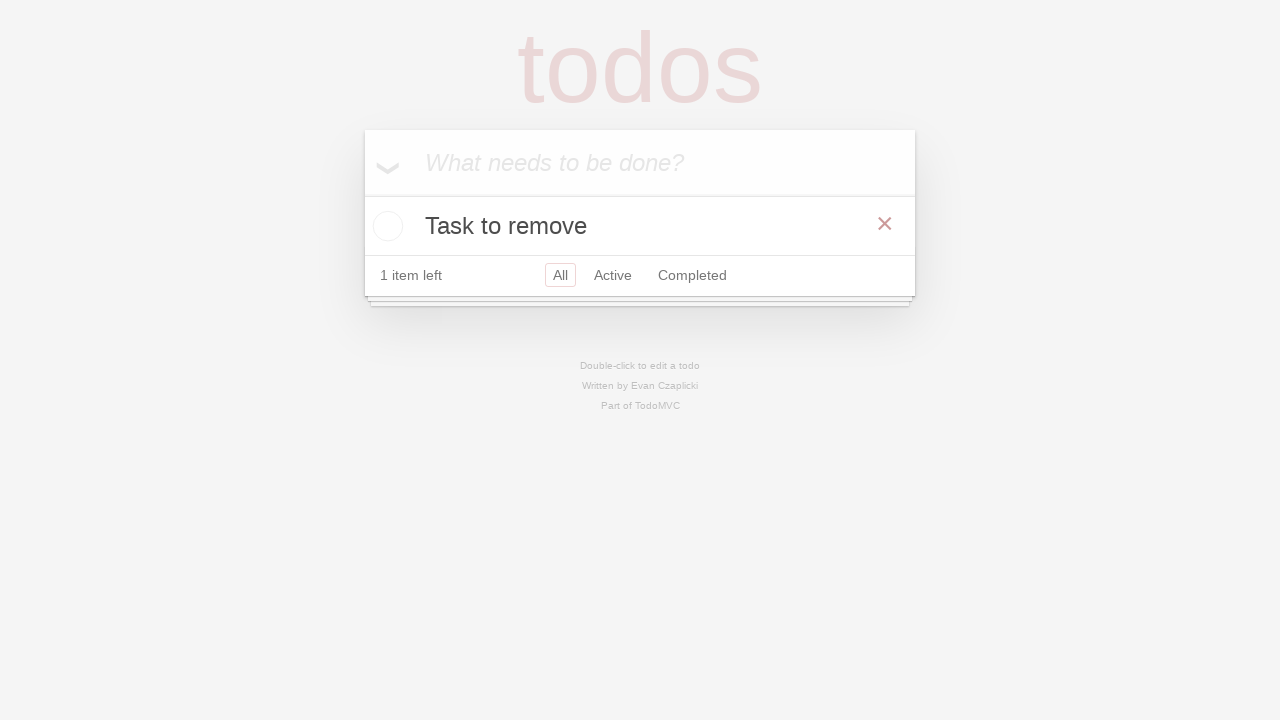

Clicked destroy button to remove the todo item at (885, 224) on .todo-list li .destroy
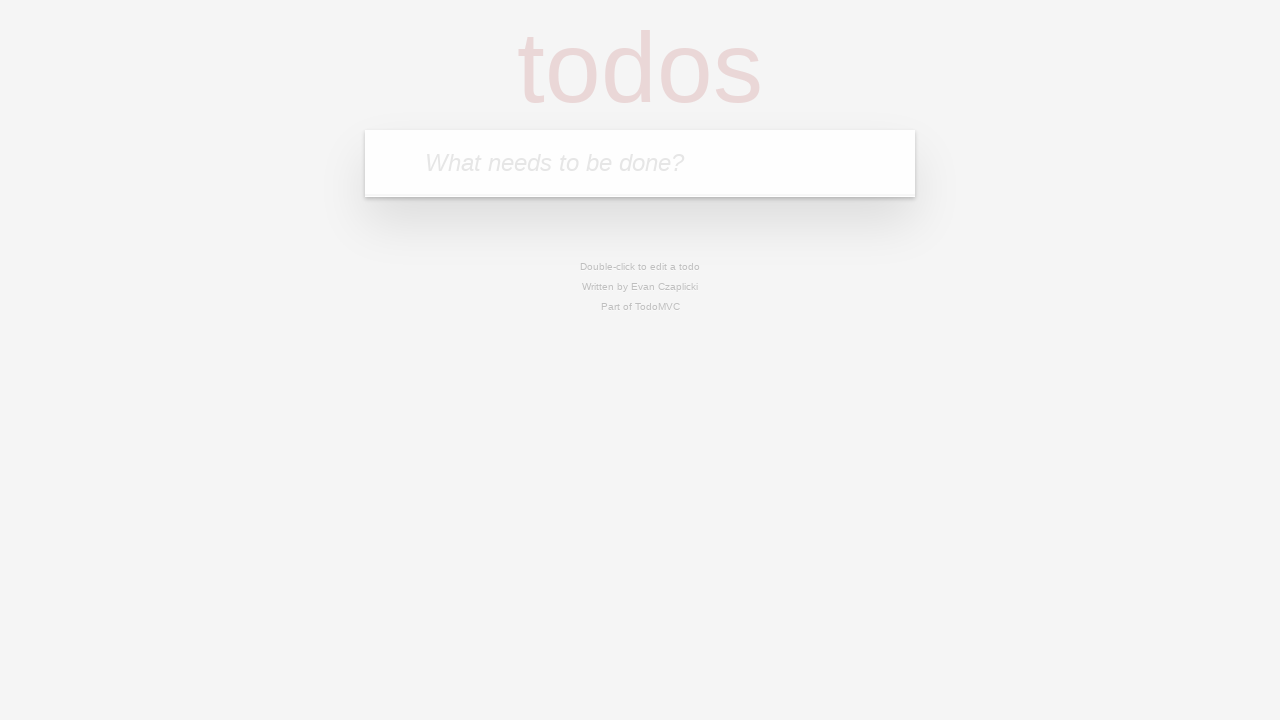

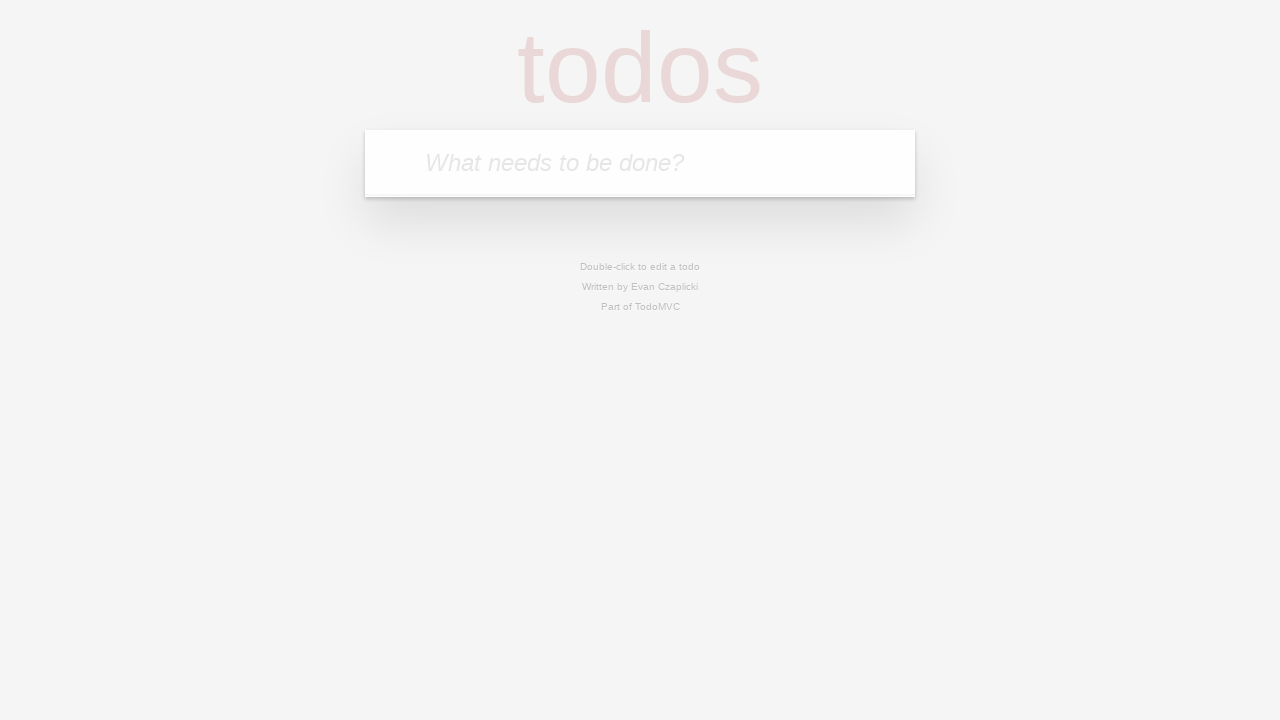